Tests drag and drop functionality by dragging an element into a droppable area on the DemoQA website

Starting URL: https://demoqa.com/droppable

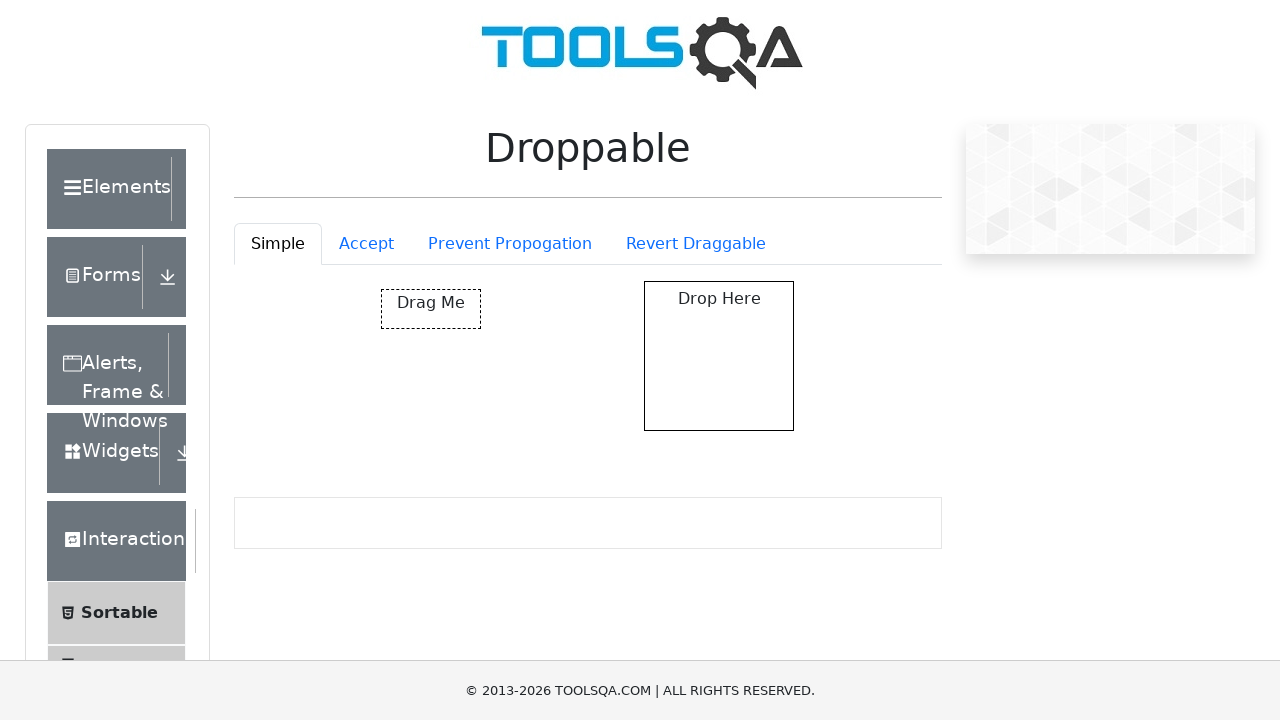

Clicked on the 'Prevent Propagation' tab at (510, 244) on #droppableExample-tab-preventPropogation
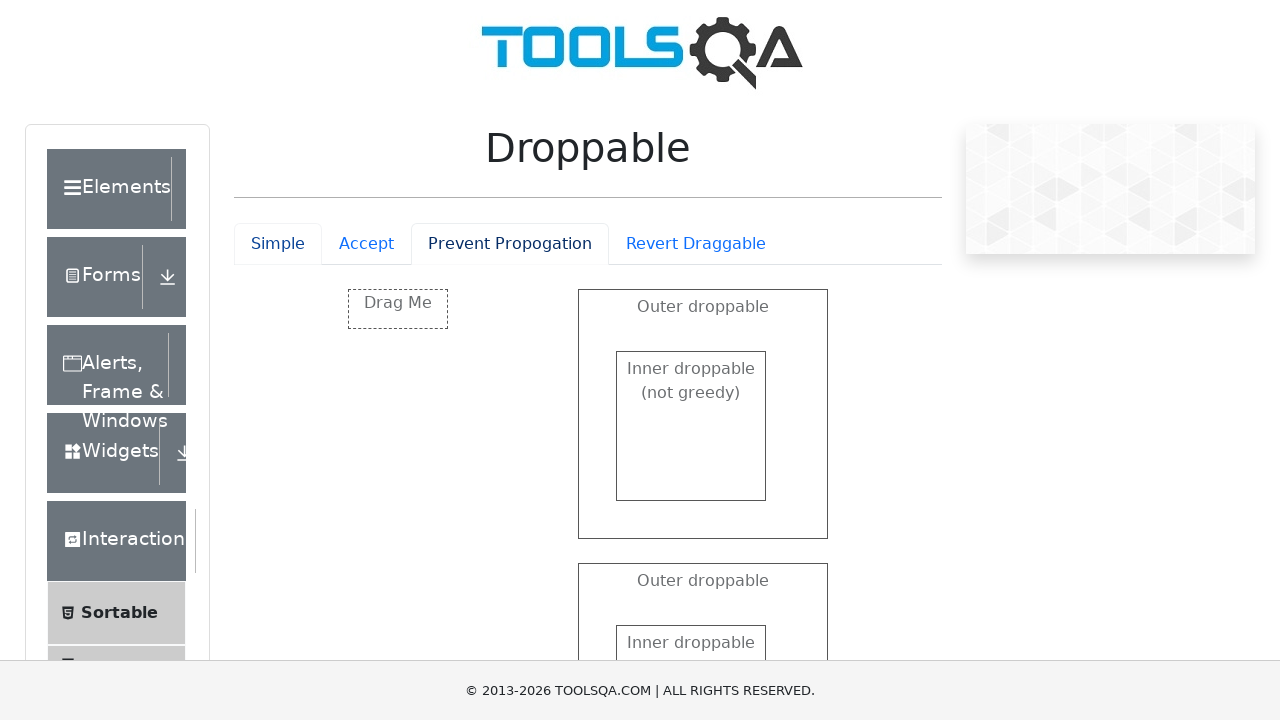

Located the draggable element with id 'dragBox'
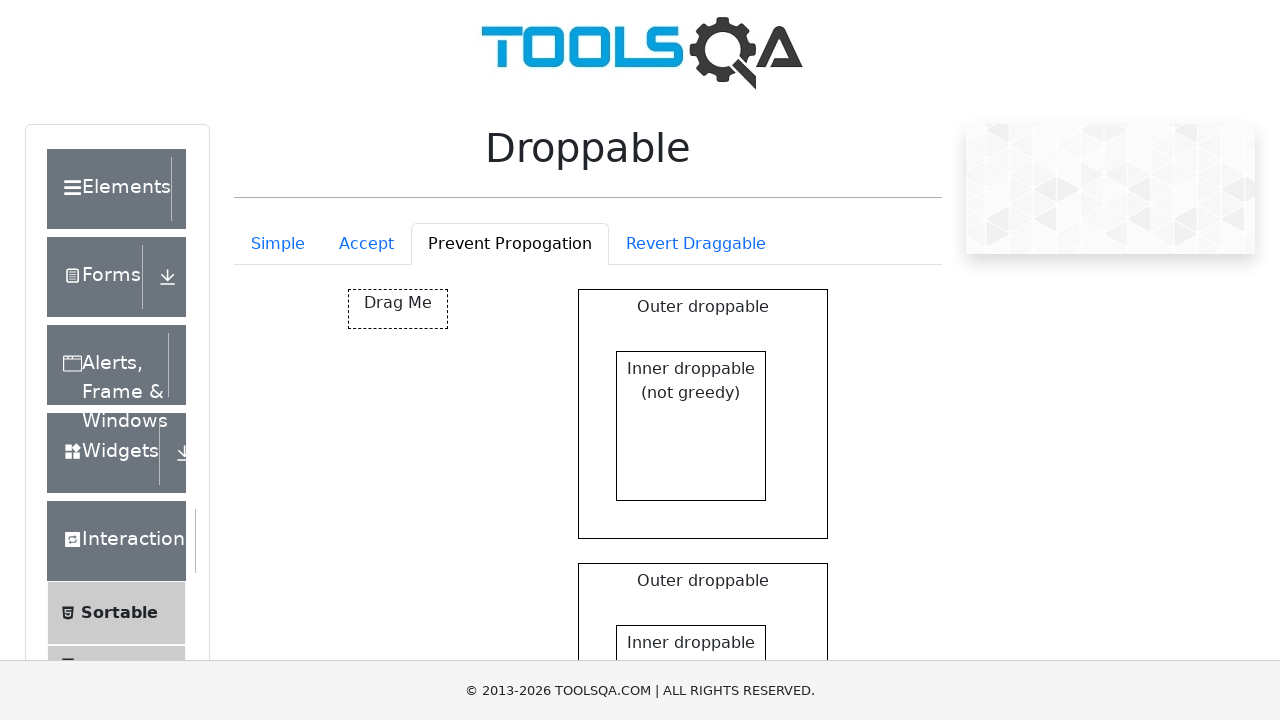

Located the droppable target element with id 'greedyDropBoxInner'
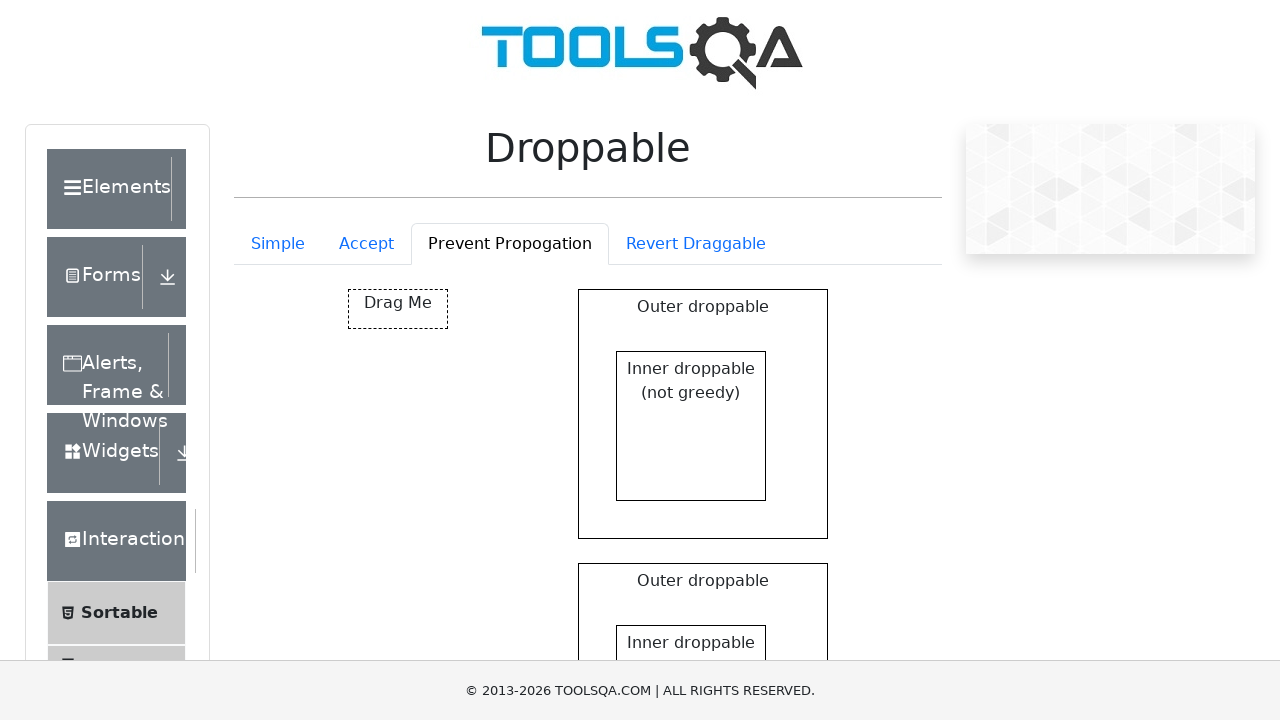

Dragged and dropped the element into the droppable area at (691, 645)
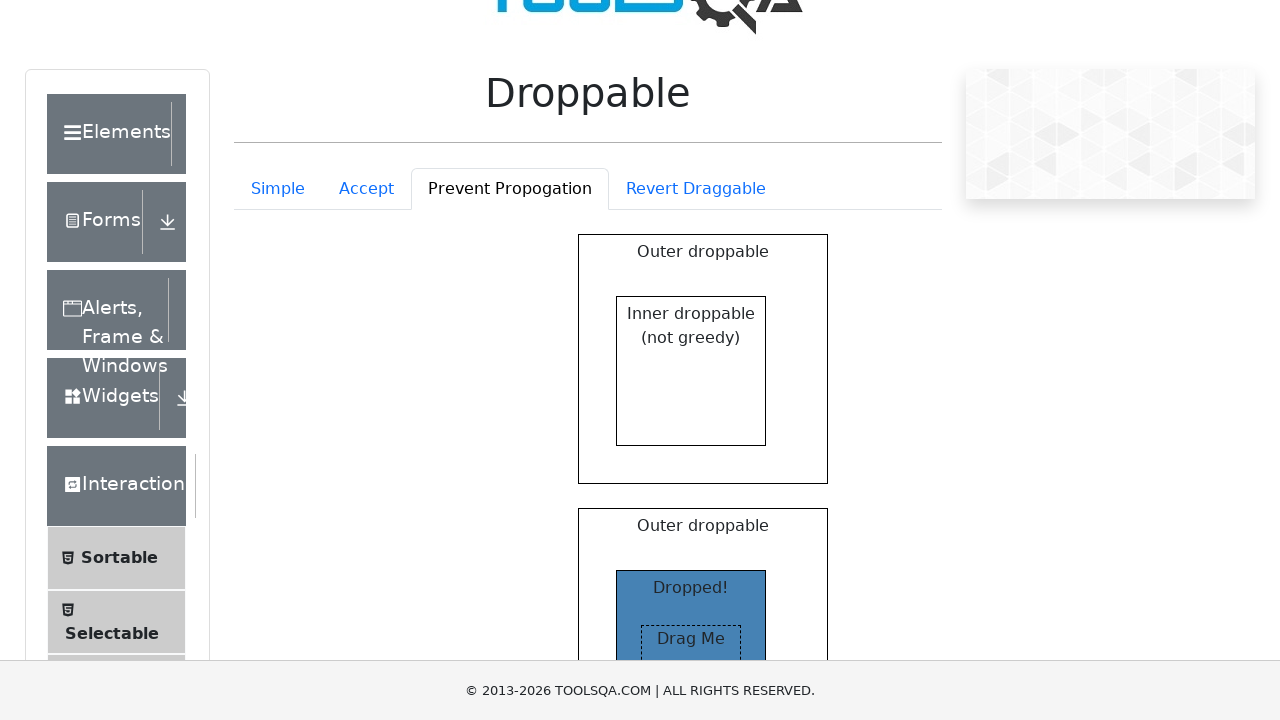

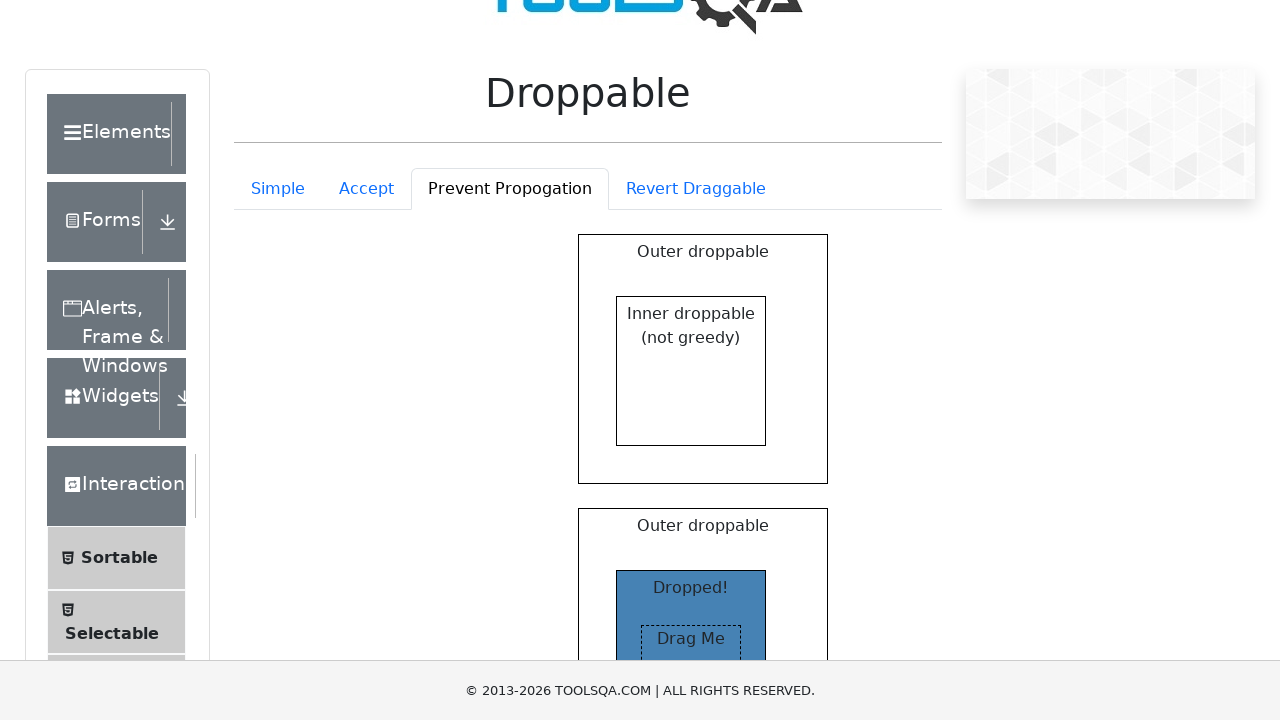